Tests radio button functionality by clicking 'Yes' and 'Impressive' radio buttons and verifying the selection messages

Starting URL: https://demoqa.com/radio-button

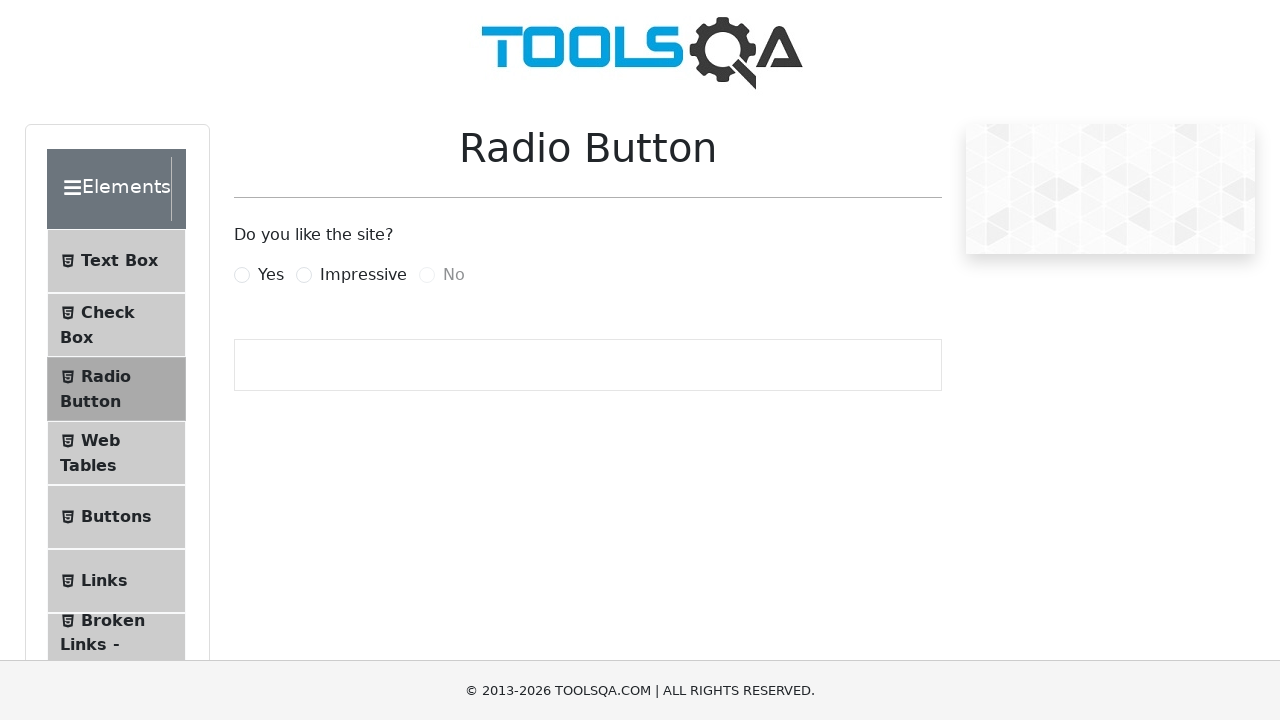

Clicked 'Yes' radio button at (271, 275) on label[for='yesRadio']
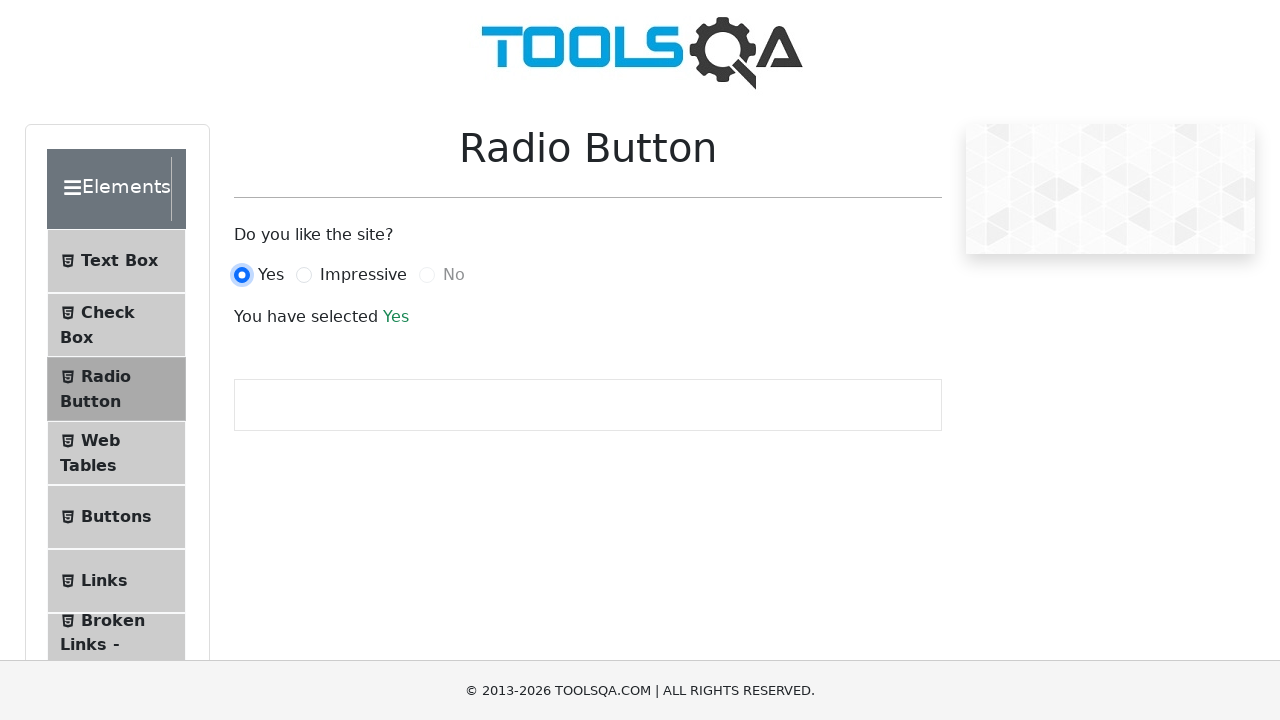

Selection message appeared after clicking 'Yes'
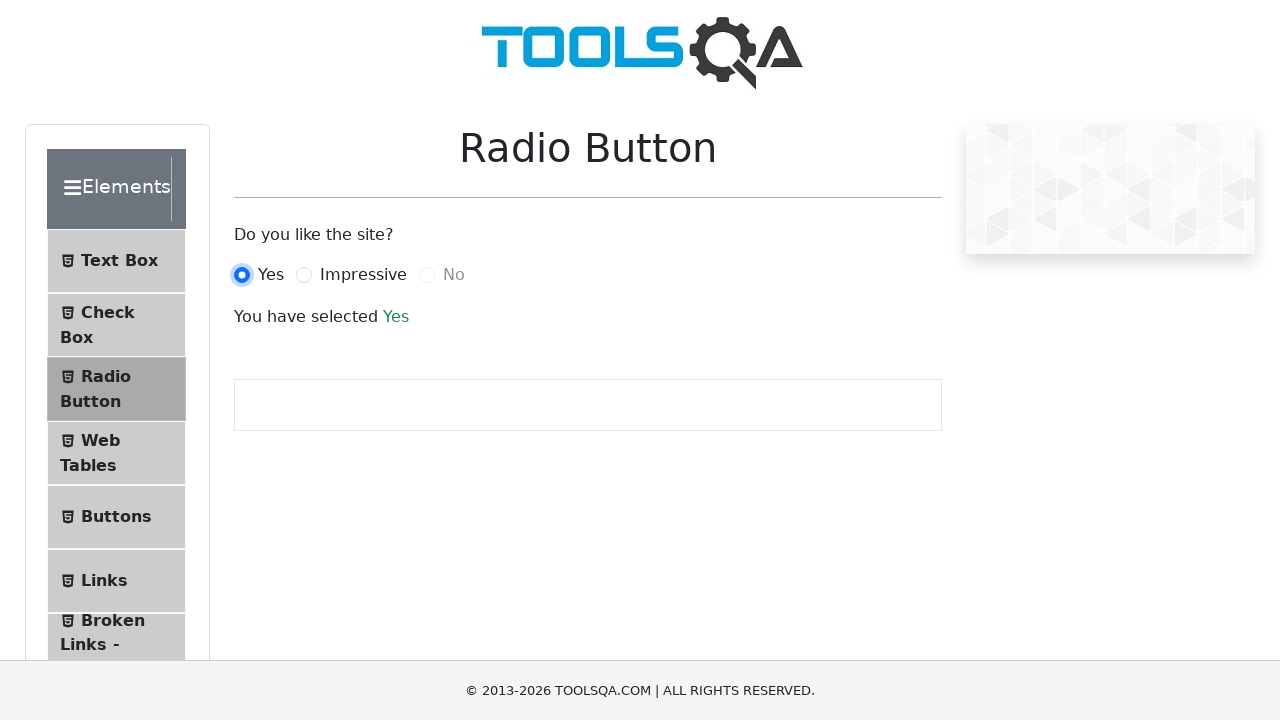

Clicked 'Impressive' radio button at (363, 275) on label[for='impressiveRadio']
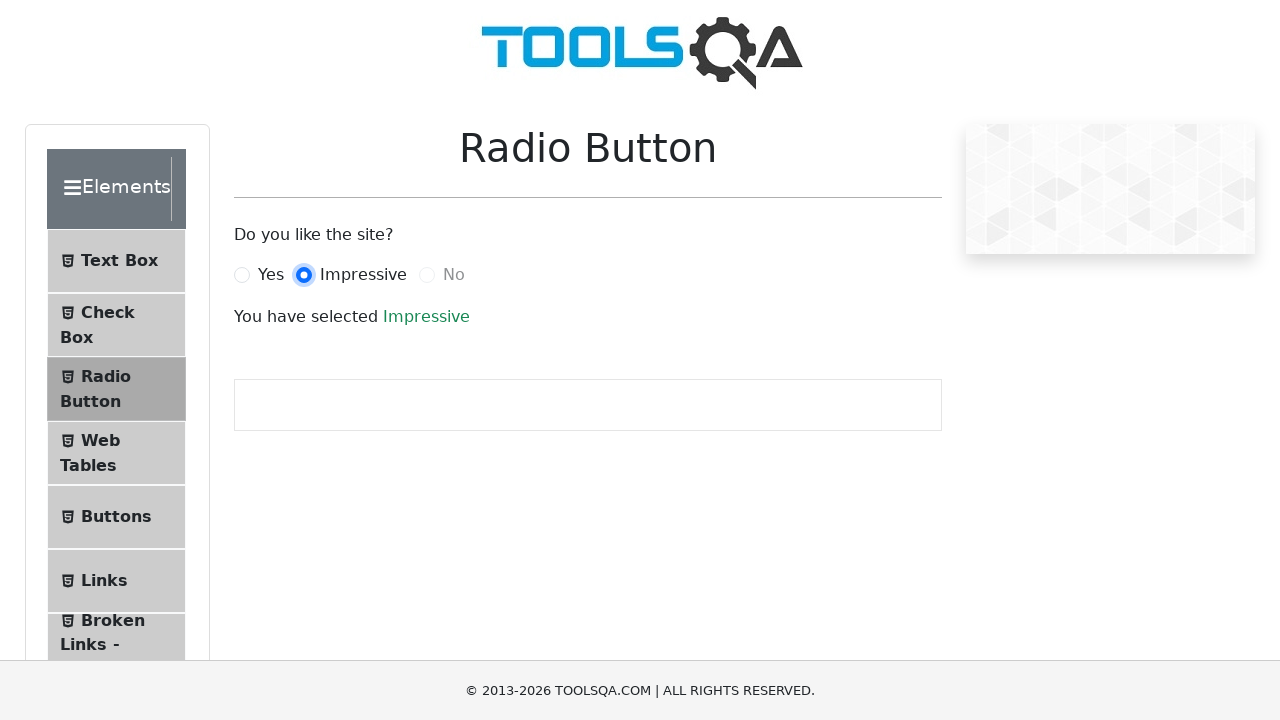

Selection message updated after clicking 'Impressive'
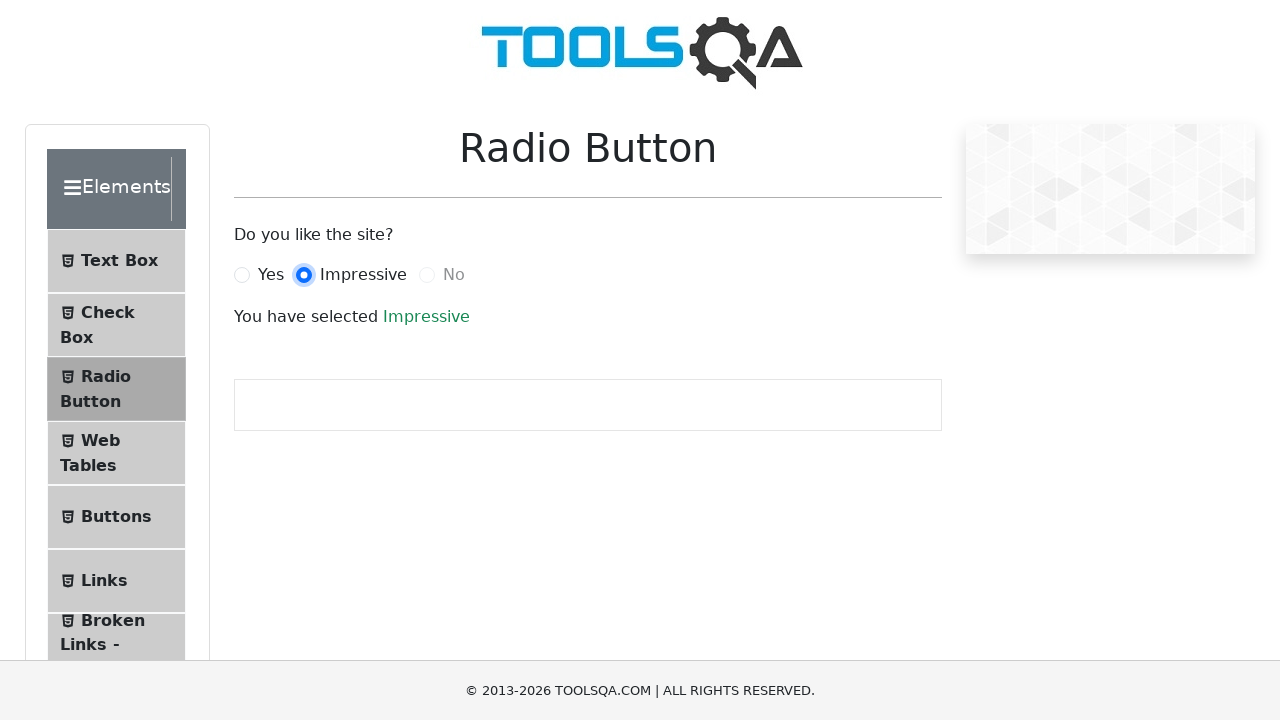

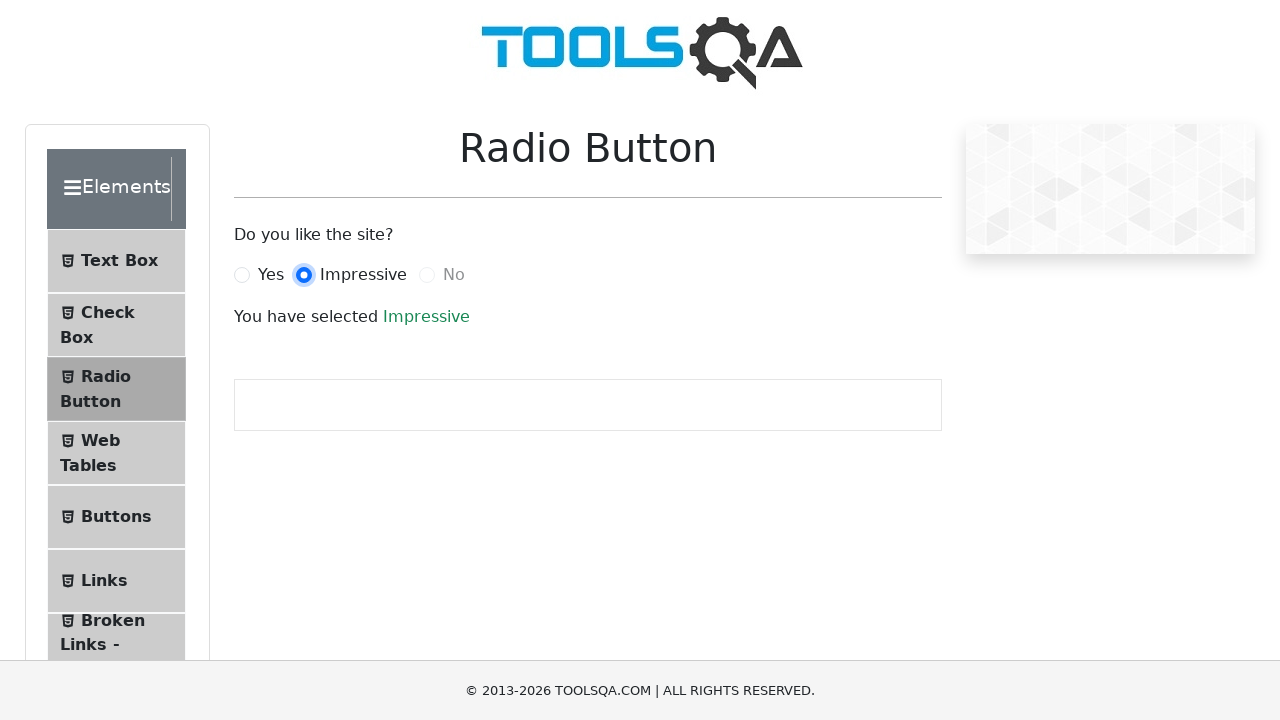